Tests navigation to contact section on Spanish site by clicking the Contacto link in navigation

Starting URL: https://english-creative.com/es/

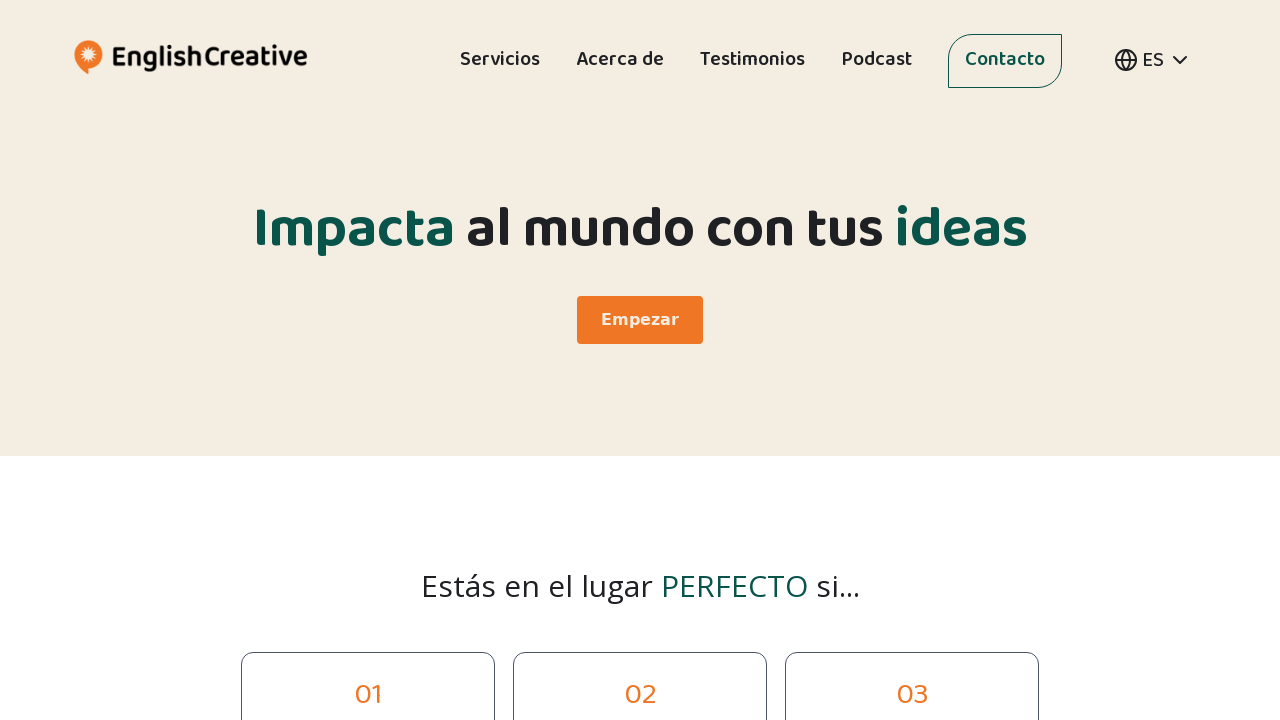

Clicked the Contacto link in the navigation menu at (1005, 64) on internal:role=navigation >> internal:role=link[name="Contacto"i]
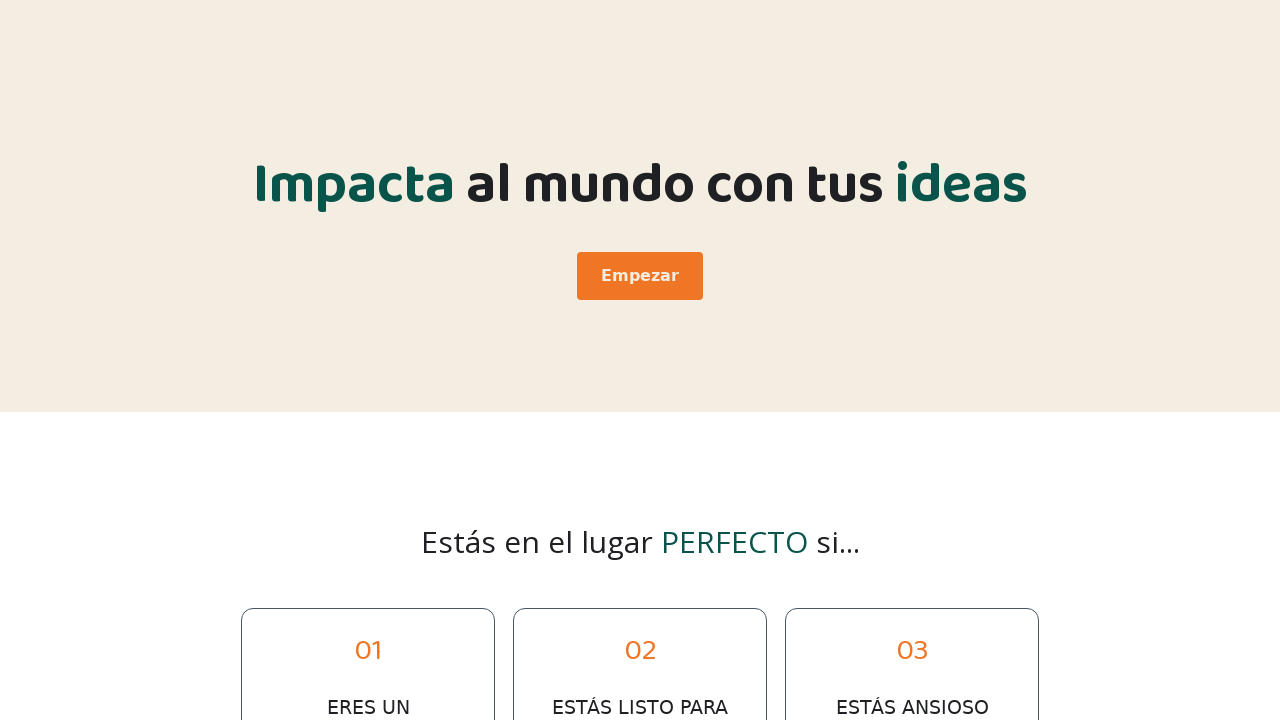

URL updated to contact section on Spanish site
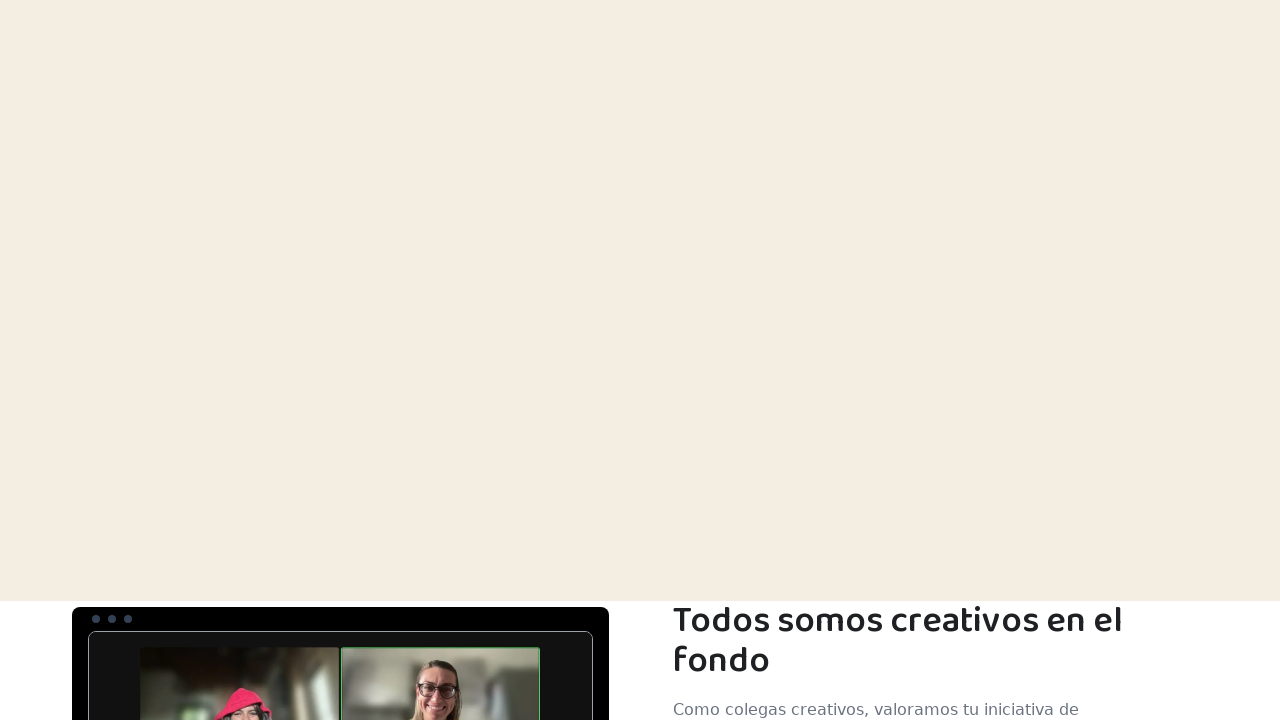

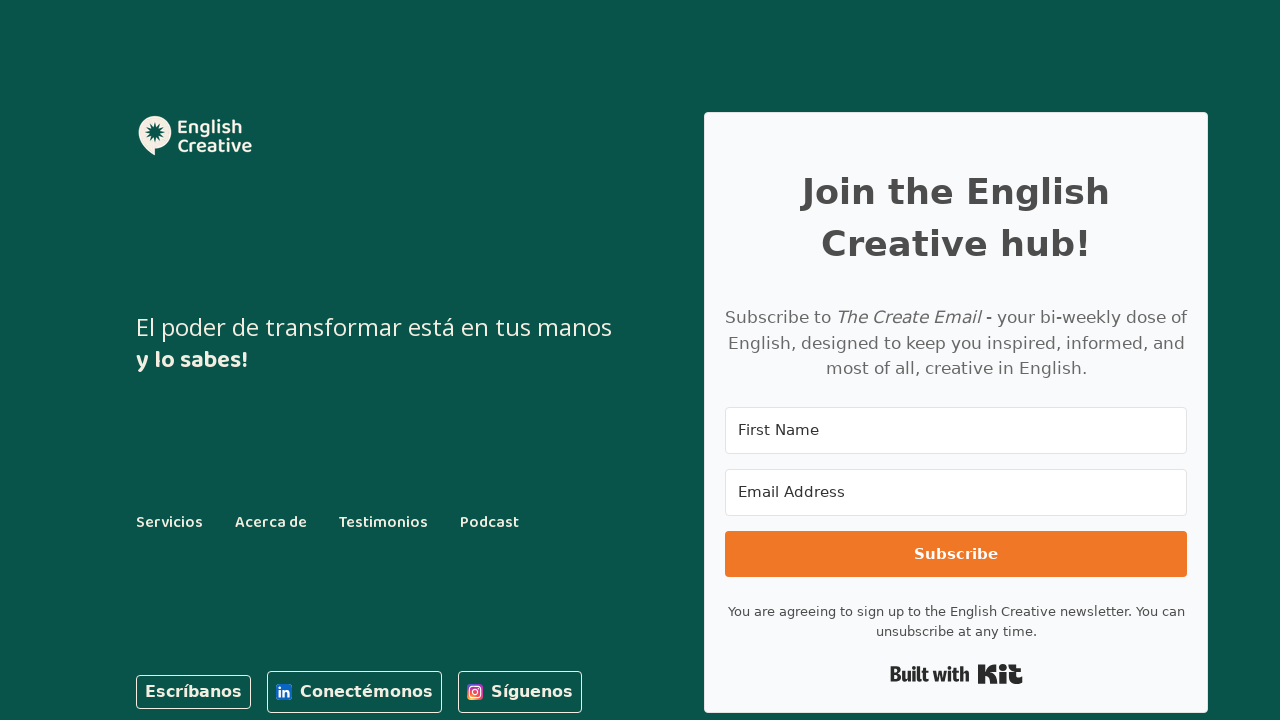